Tests successful user registration by filling all required fields with valid data

Starting URL: https://www.sharelane.com/cgi-bin/register.py

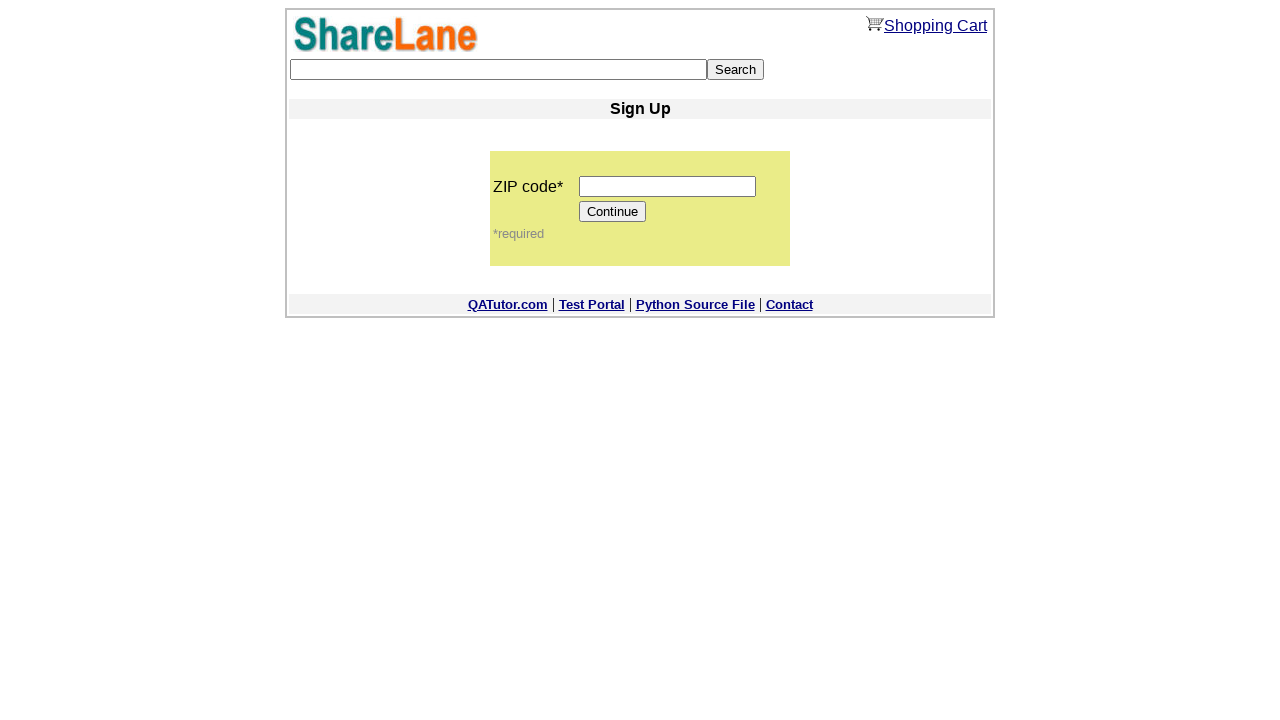

Filled zip code field with '12345' on input[name='zip_code']
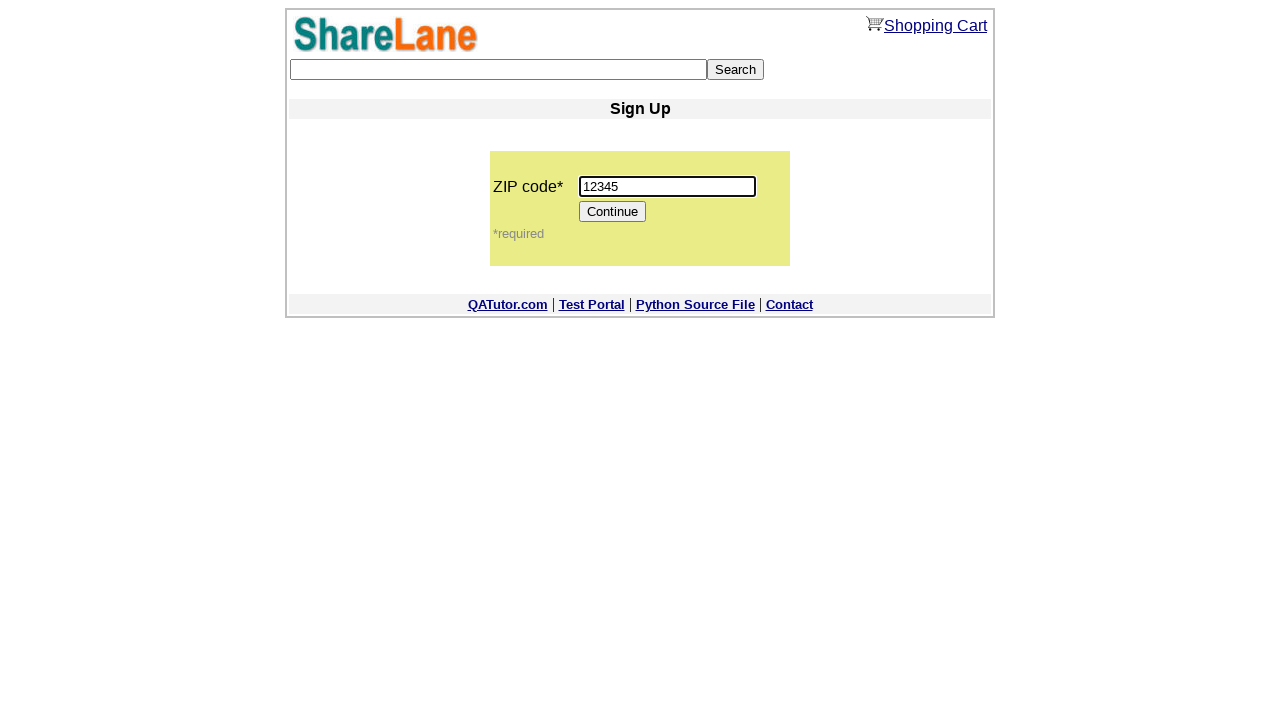

Clicked Continue button to proceed to registration form at (613, 212) on input[value='Continue']
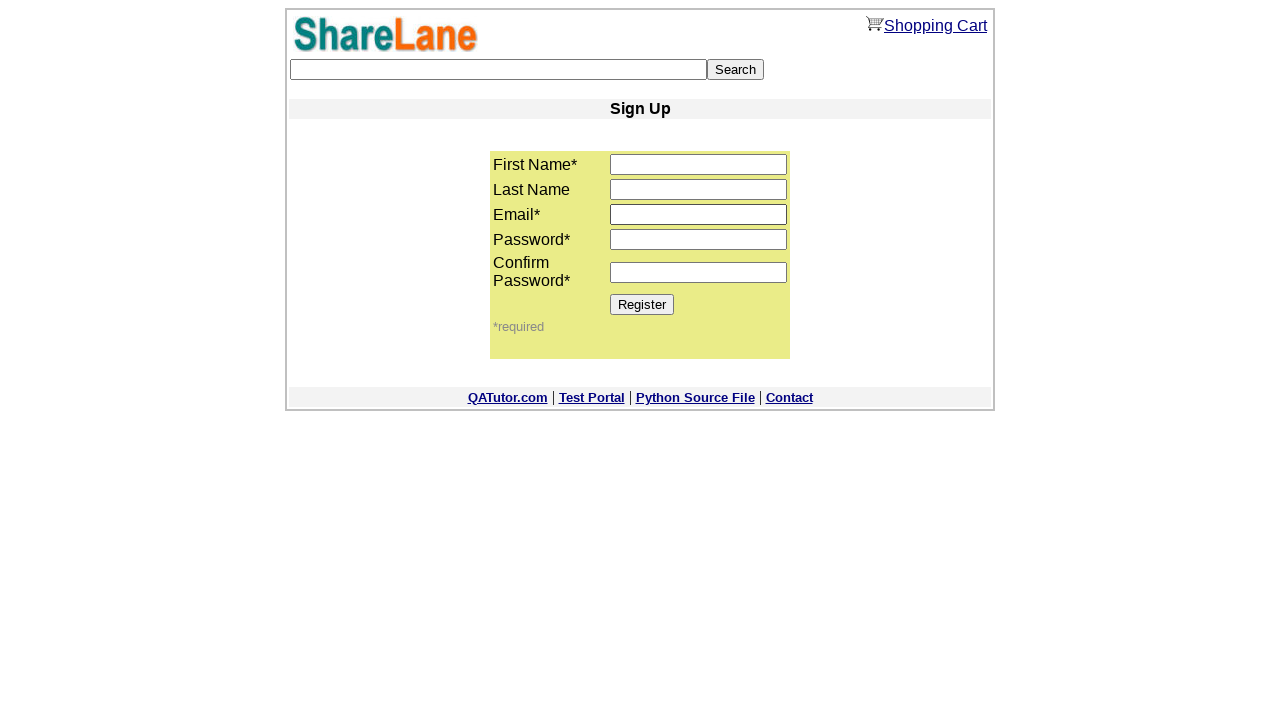

Registration form loaded and Register button is visible
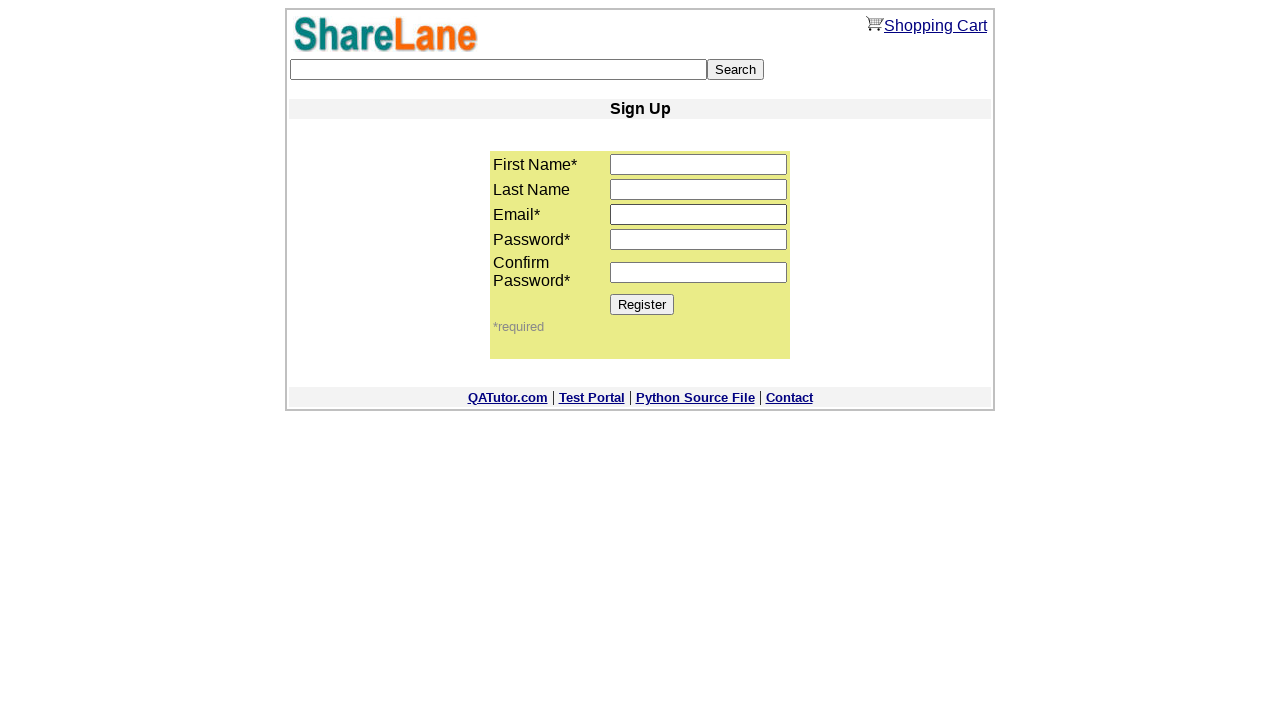

Filled first name field with 'TestFirstName' on input[name='first_name']
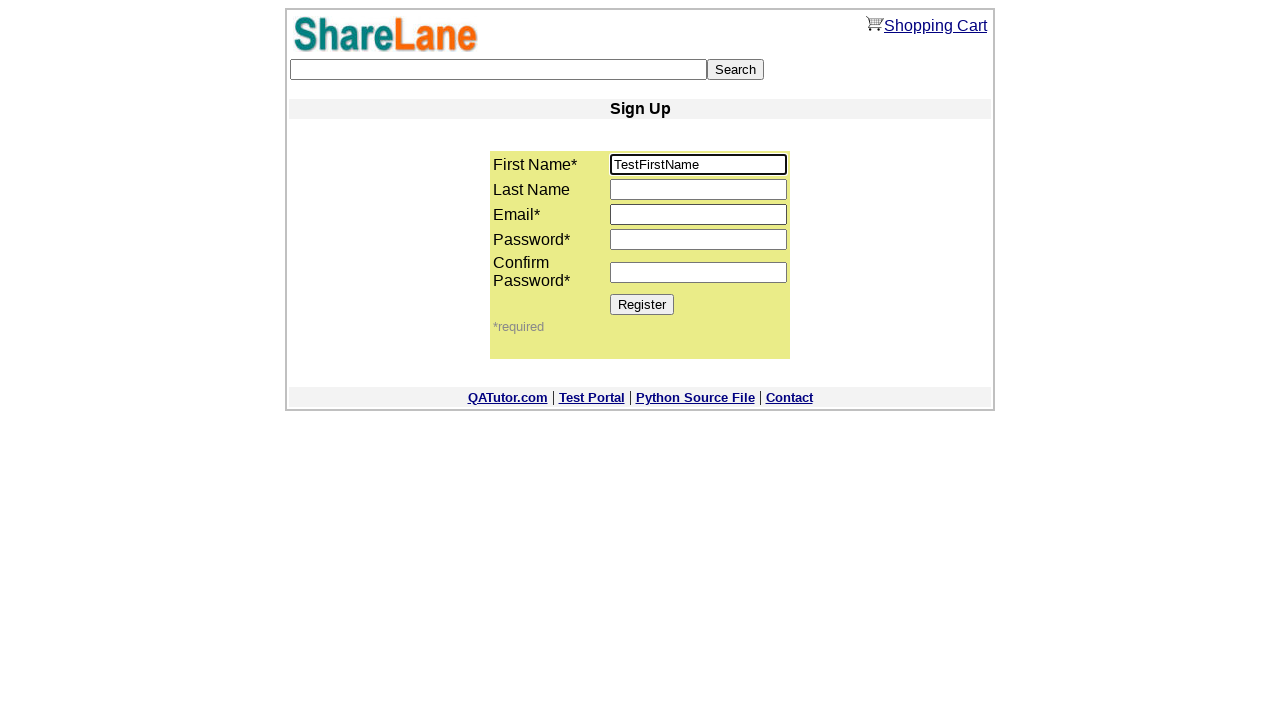

Filled last name field with 'TestLastName' on input[name='last_name']
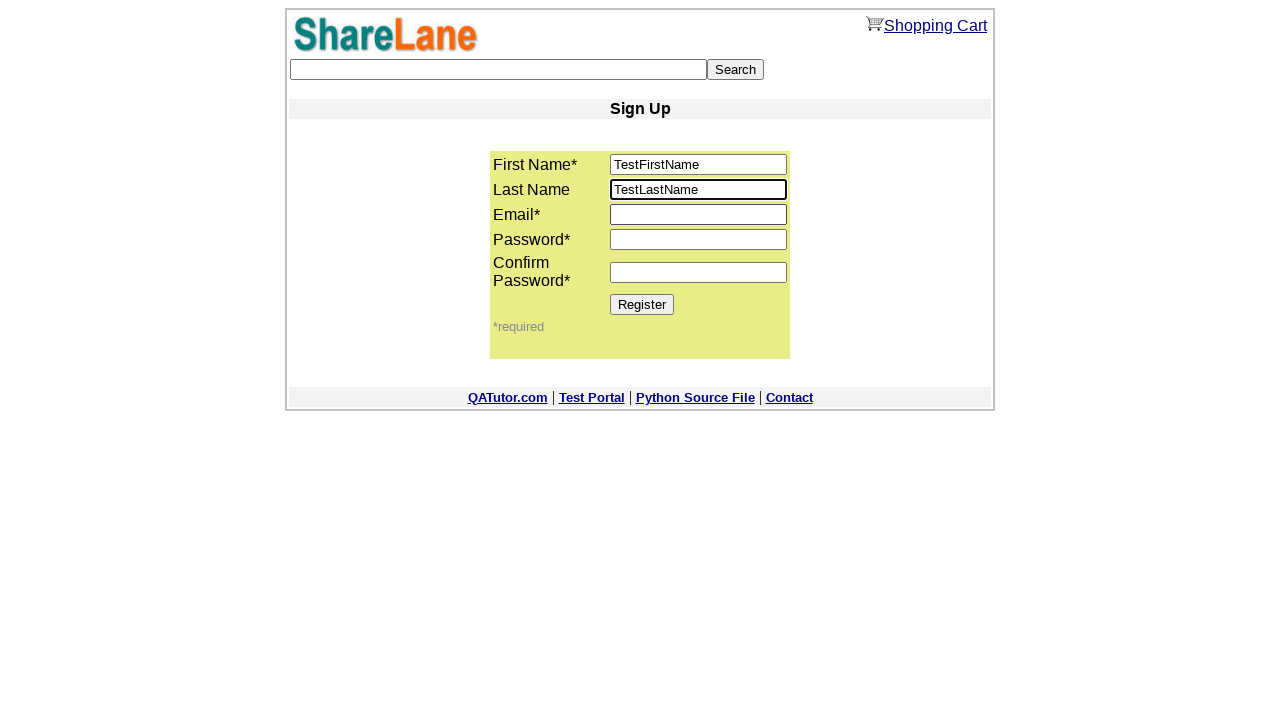

Filled email field with 'test@test.test' on input[name='email']
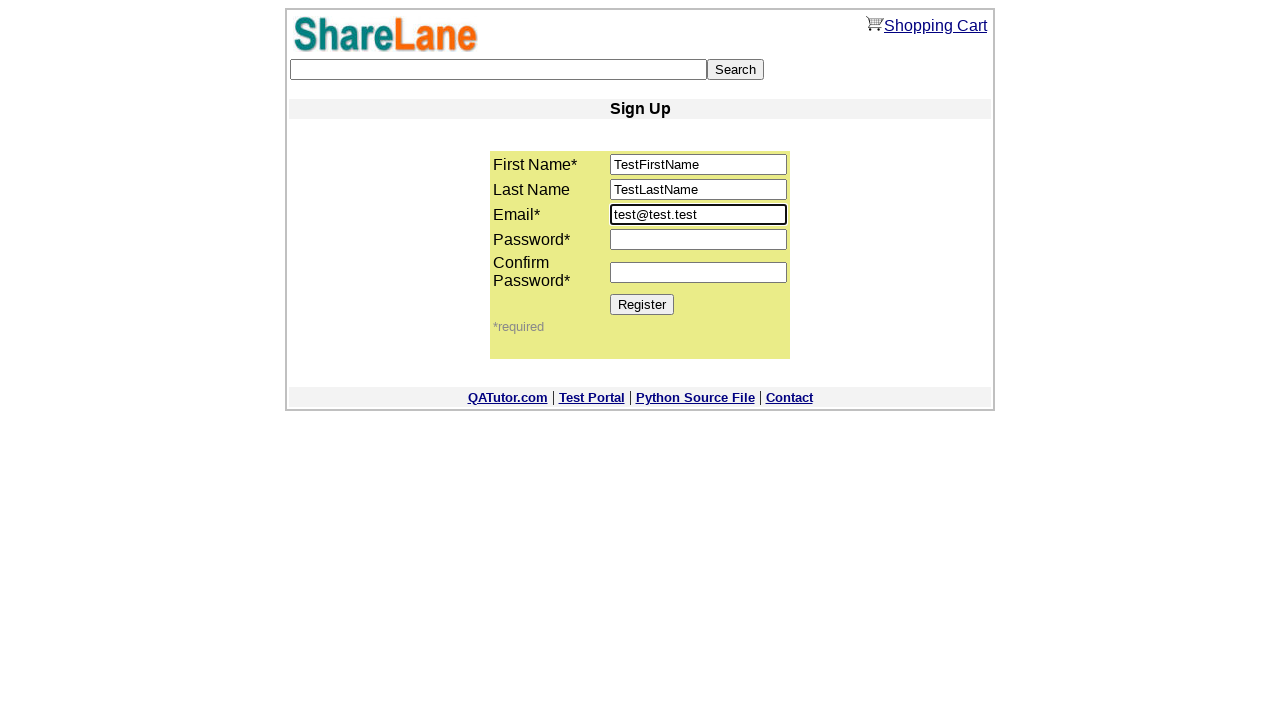

Filled password field with '123123123' on input[name='password1']
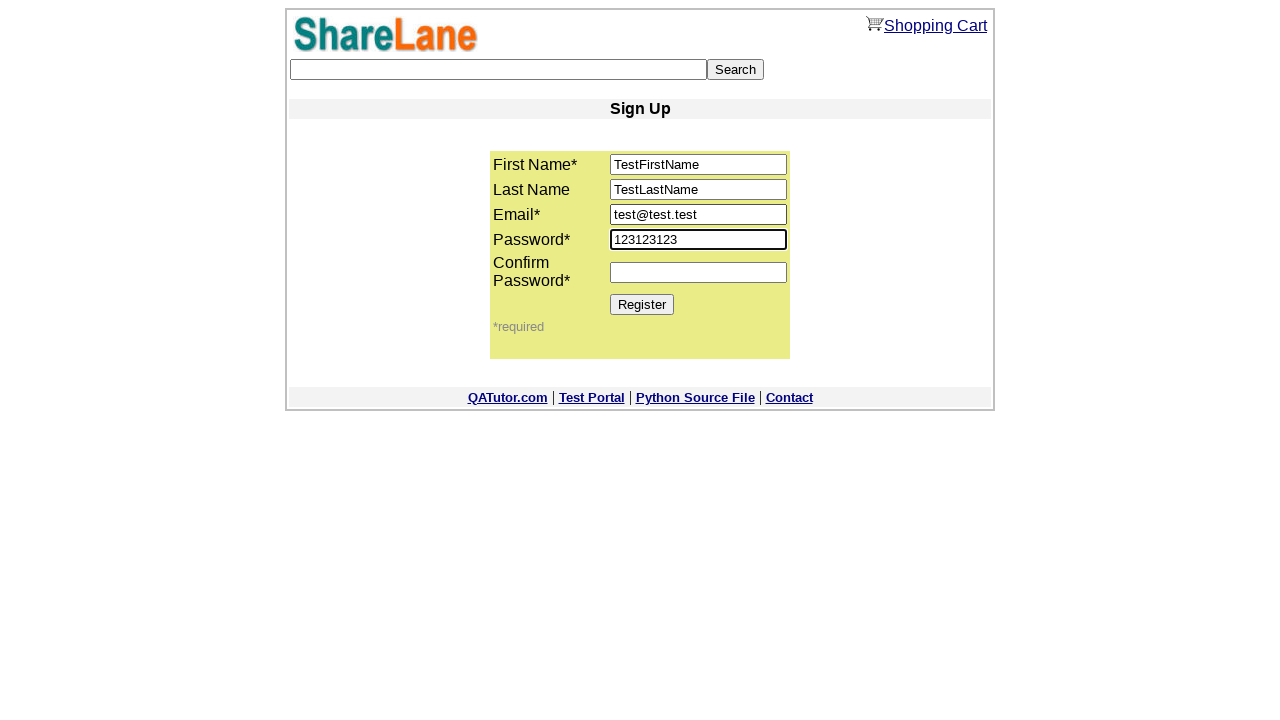

Filled password confirmation field with '123123123' on input[name='password2']
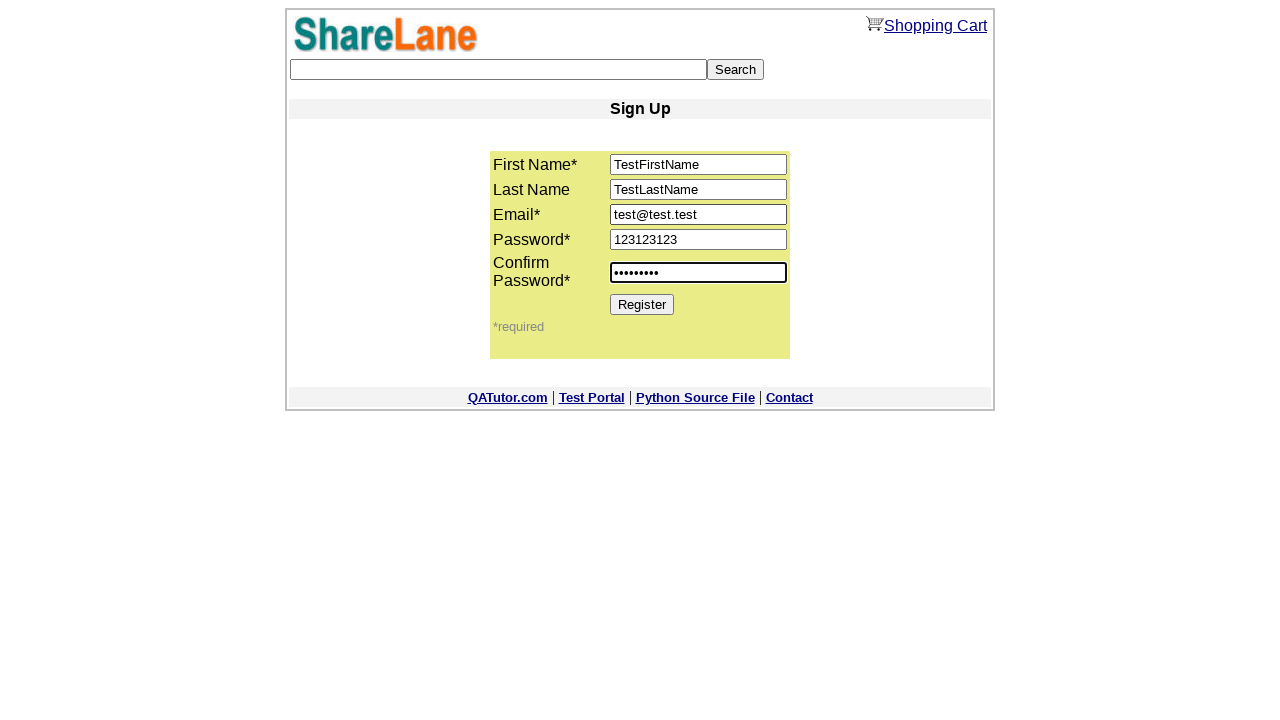

Clicked Register button to submit registration form at (642, 304) on input[value='Register']
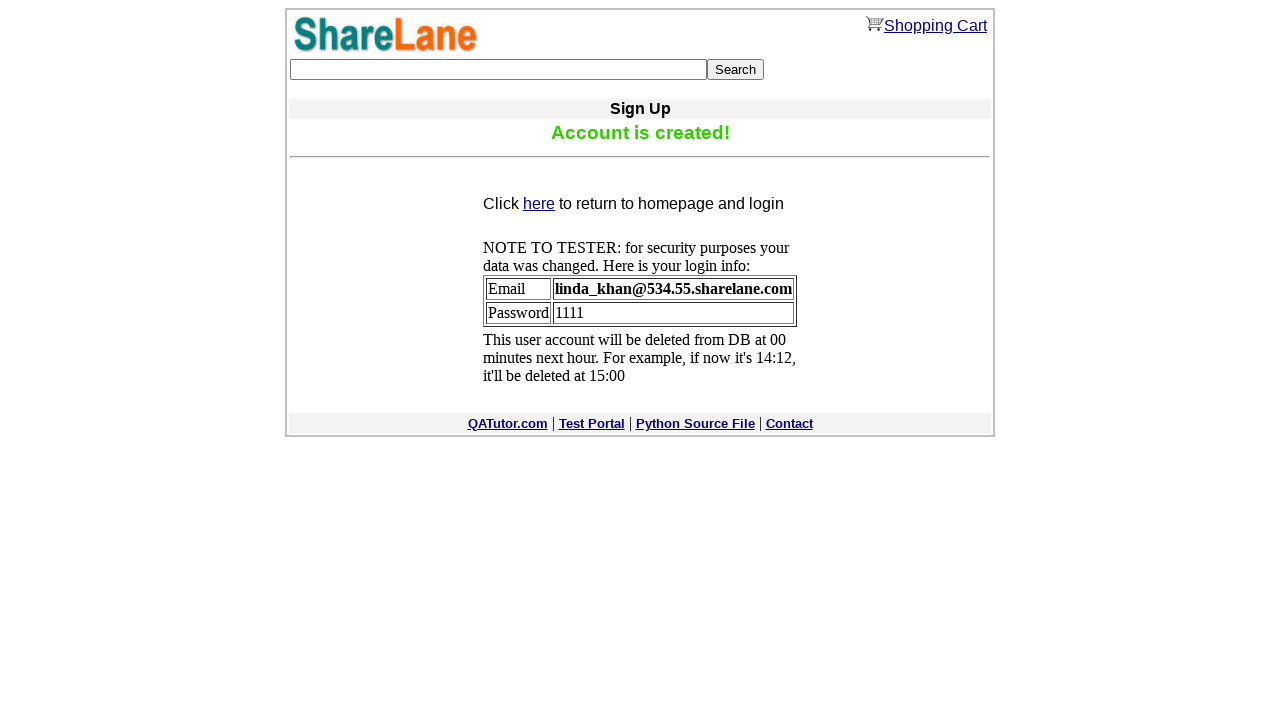

Confirmation message displayed - registration successful
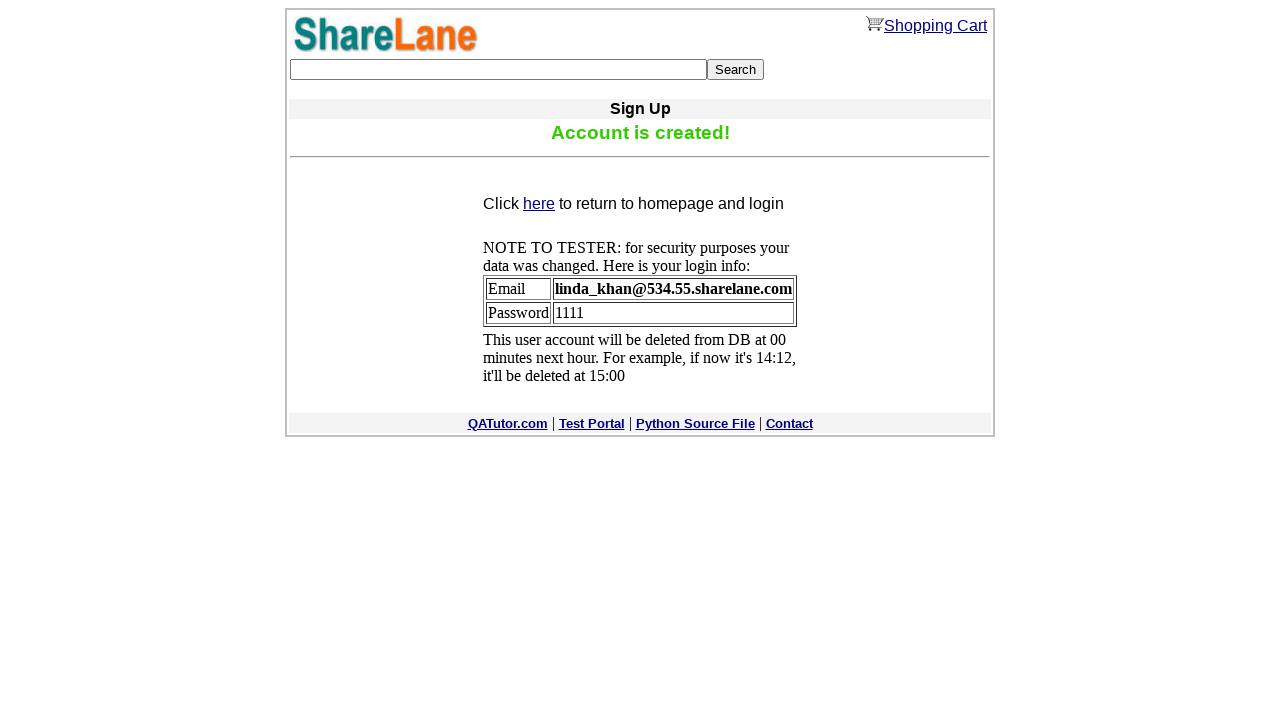

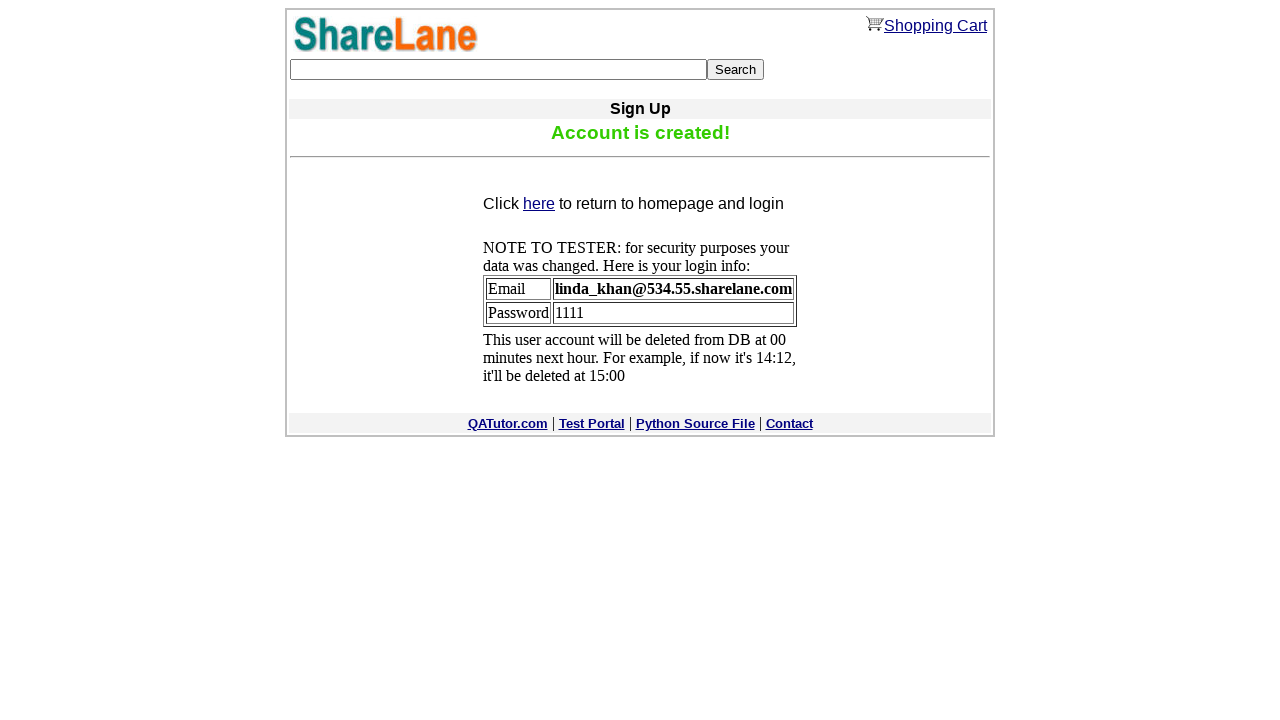